Navigates to Google Translate with a text query and waits for the translation result element to appear on the page

Starting URL: https://translate.google.com/?sl=en&tl=es&text=Hello%20world&op=translate

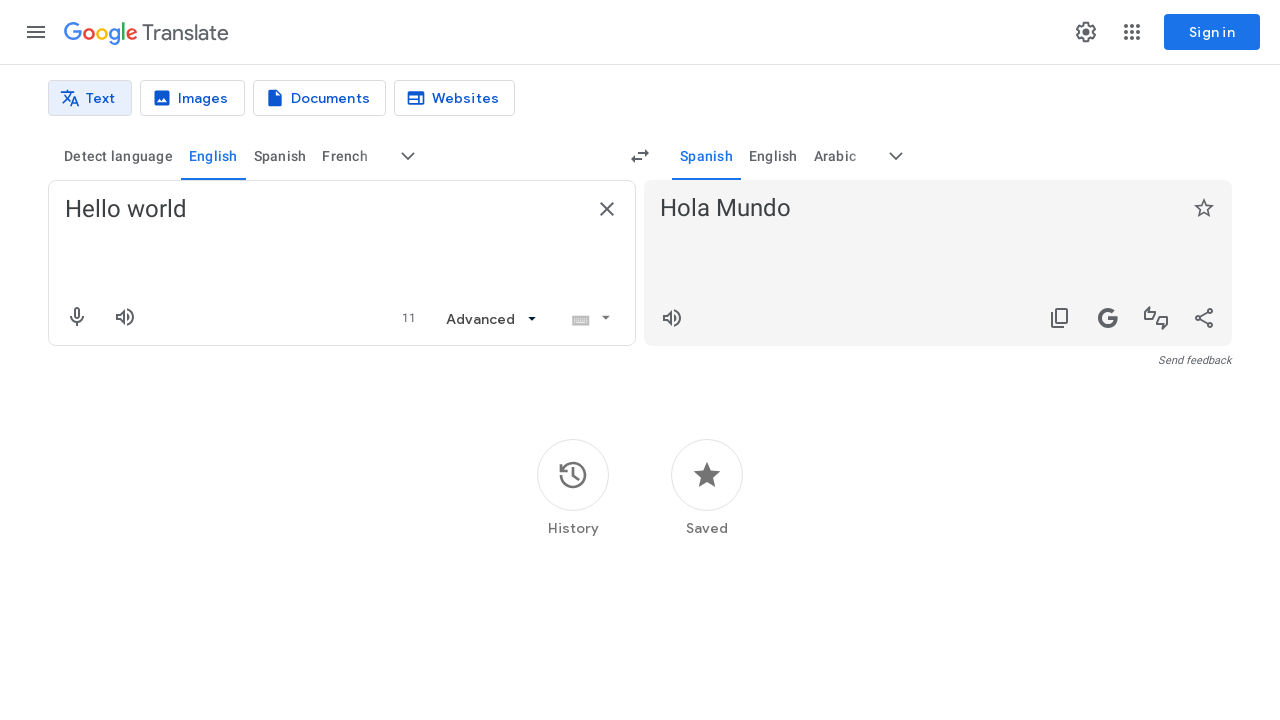

Navigated to Google Translate with English to Spanish translation of 'Hello world'
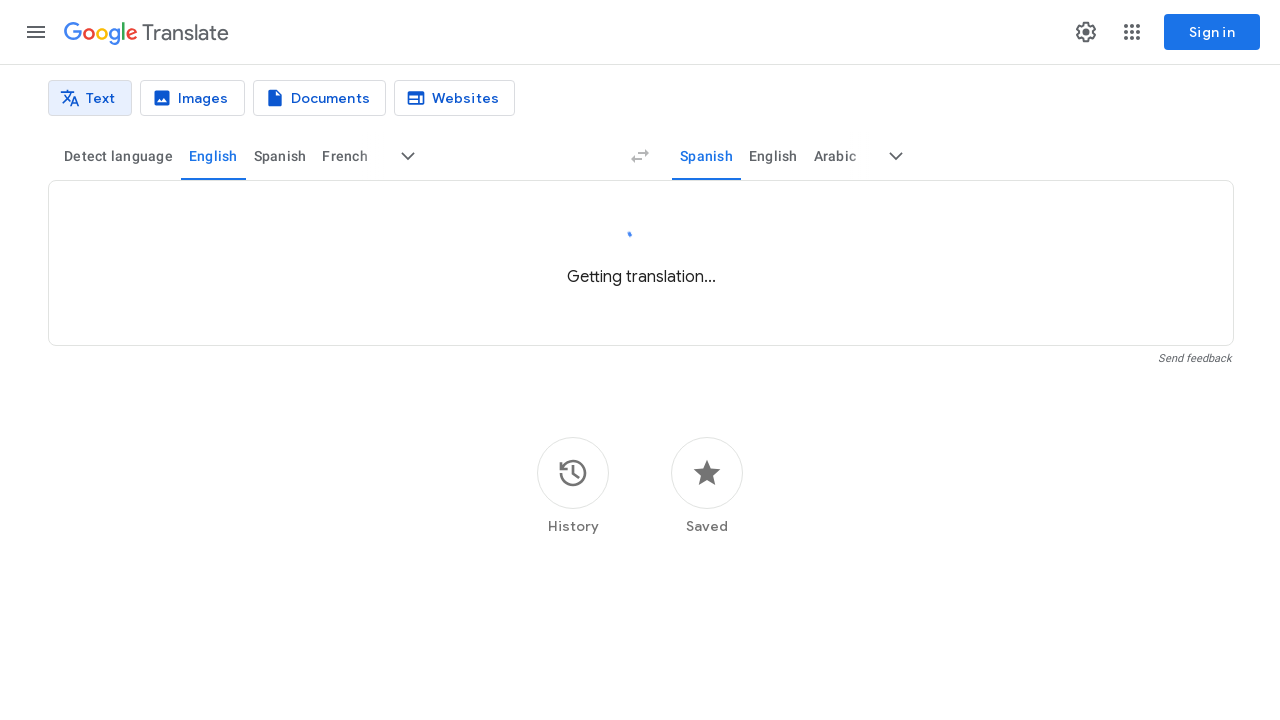

Translation result element appeared on the page
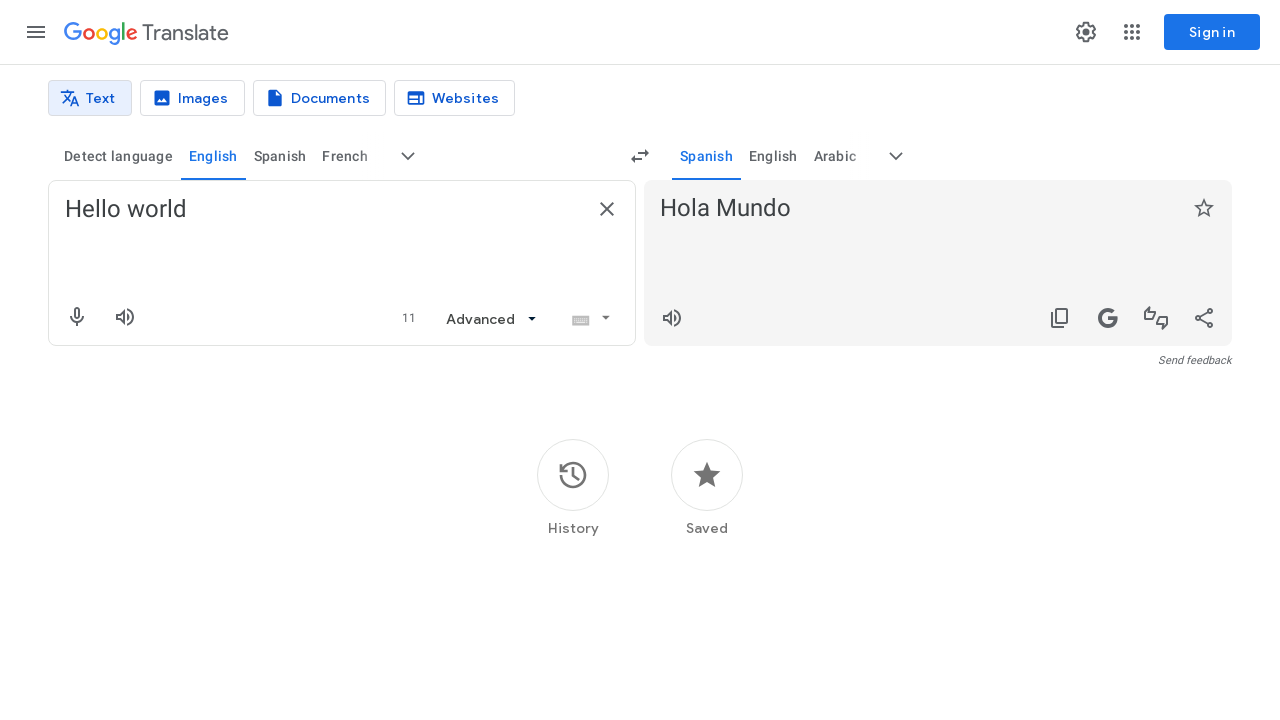

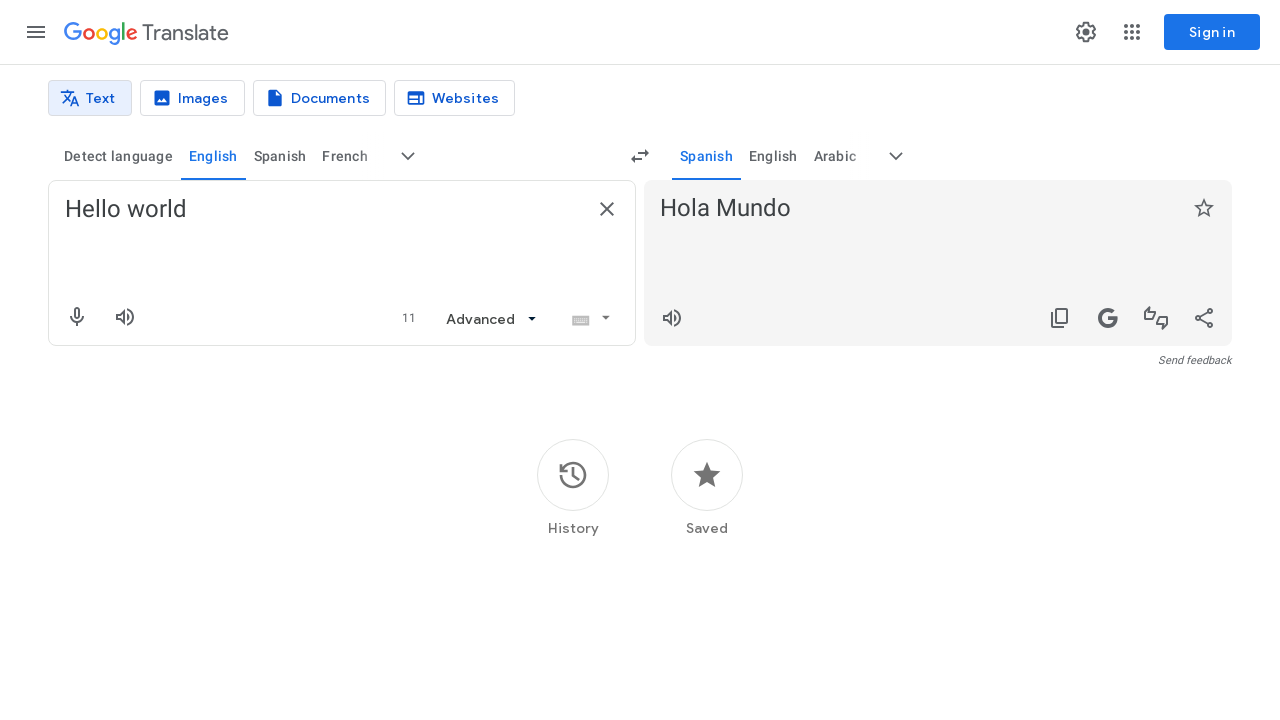